Tests JavaScript prompt alert handling by clicking a button to trigger a JS prompt, entering text into the prompt, and then dismissing it

Starting URL: https://the-internet.herokuapp.com/javascript_alerts

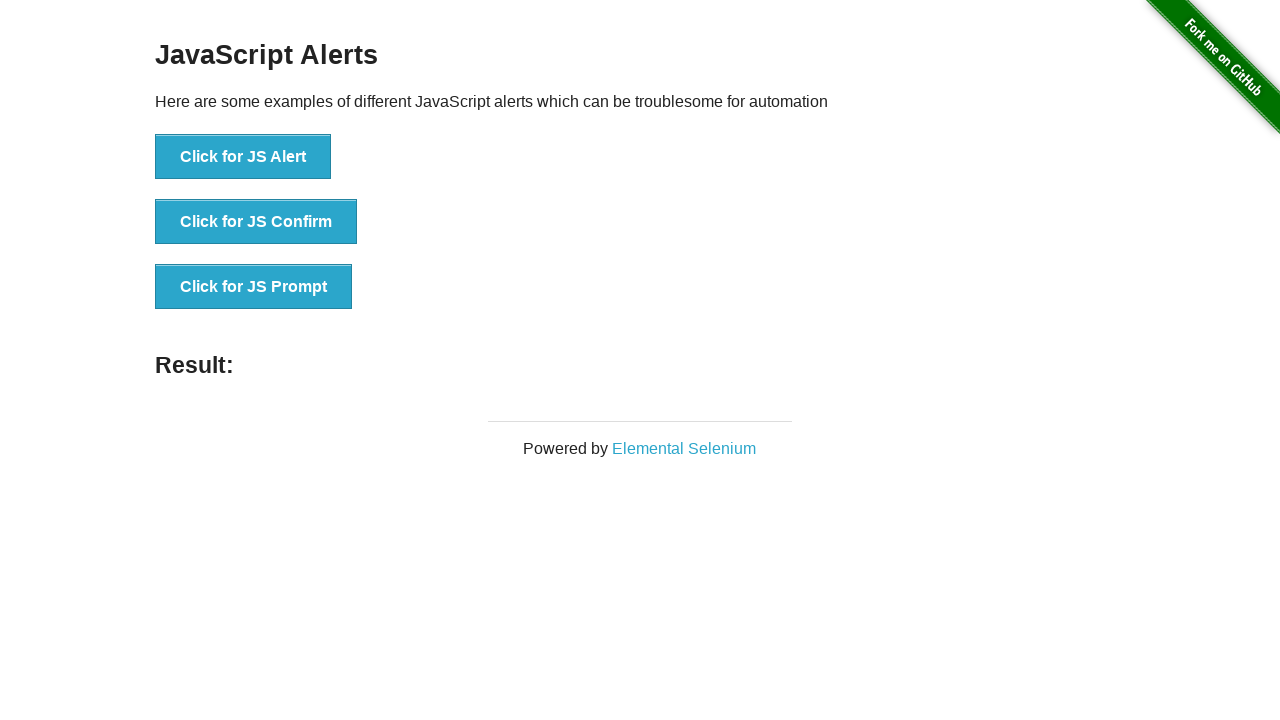

Clicked 'Click for JS Prompt' button to trigger JavaScript prompt alert at (254, 287) on xpath=//button[normalize-space()='Click for JS Prompt']
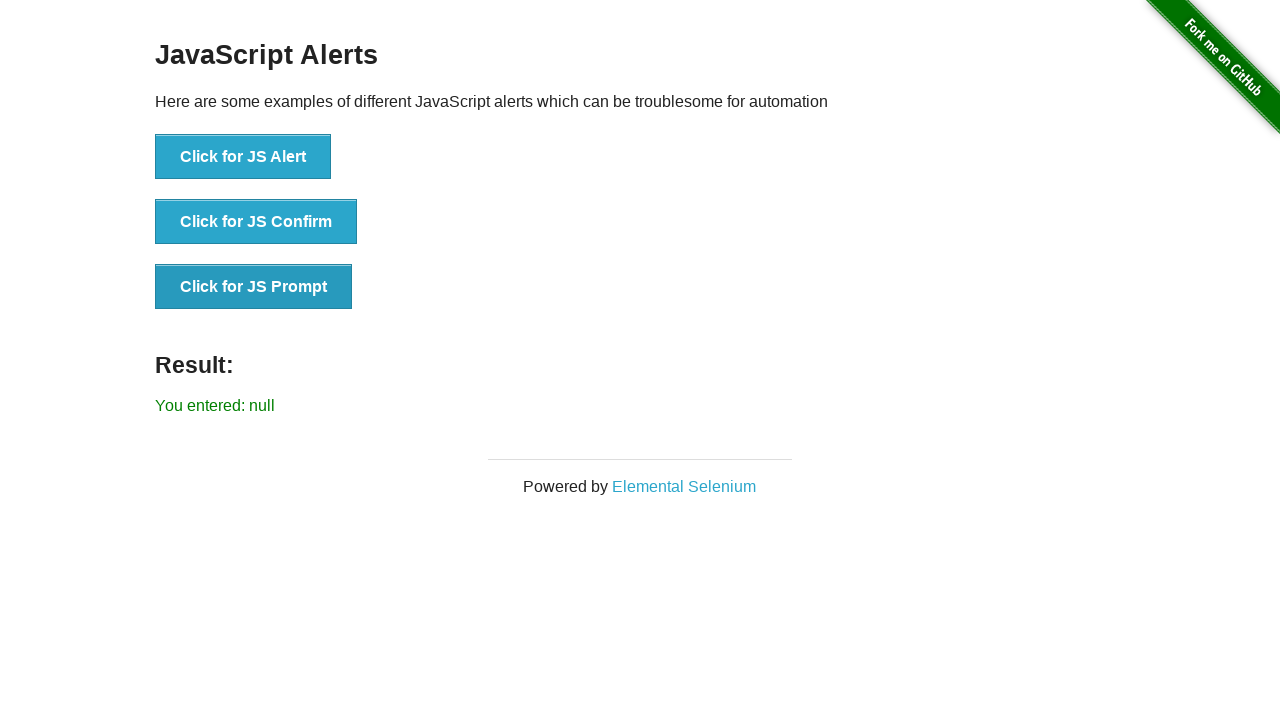

Set up dialog handler to accept prompts with text 'Marcus Thompson'
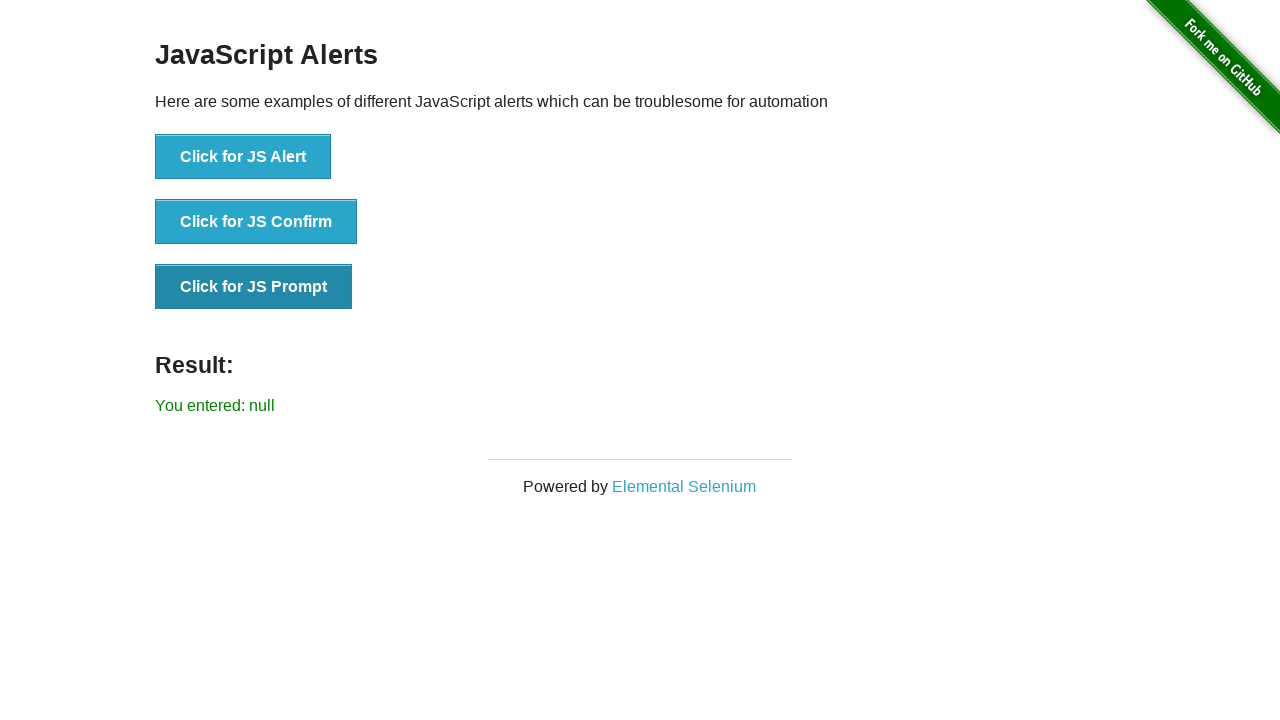

Clicked 'Click for JS Prompt' button again to trigger and handle the dialog at (254, 287) on xpath=//button[normalize-space()='Click for JS Prompt']
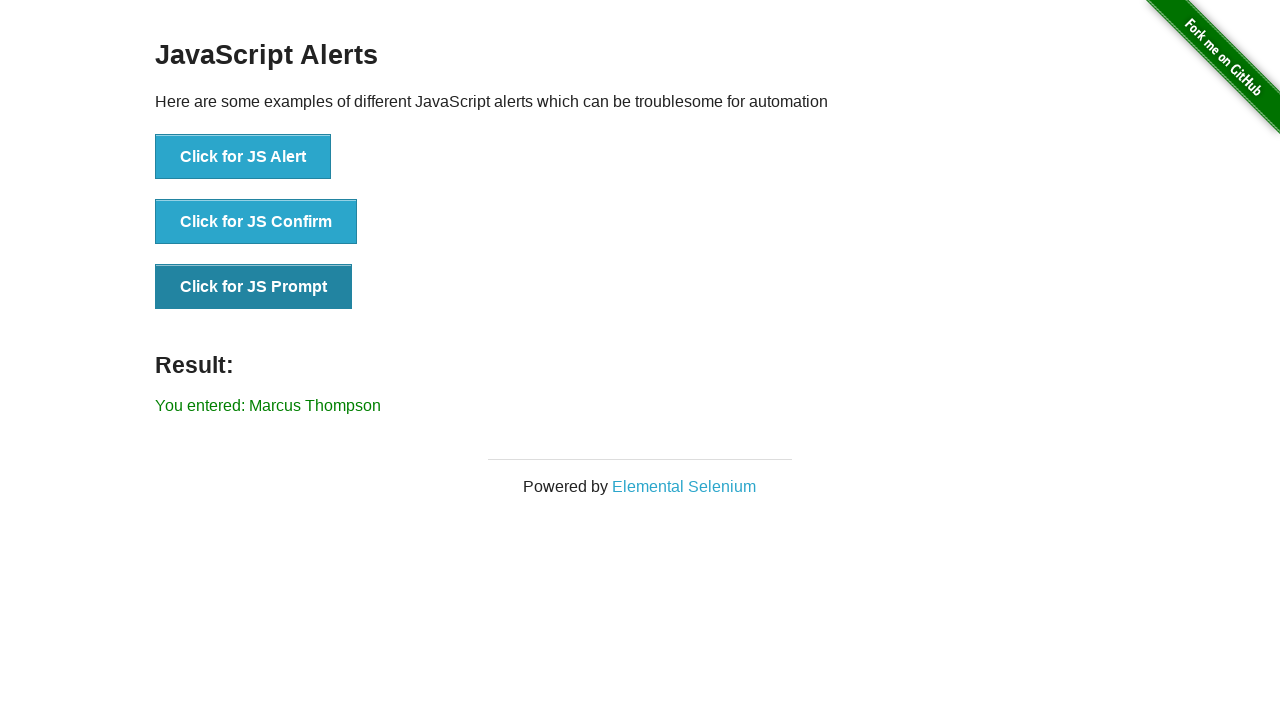

Result message displayed after dismissing prompt
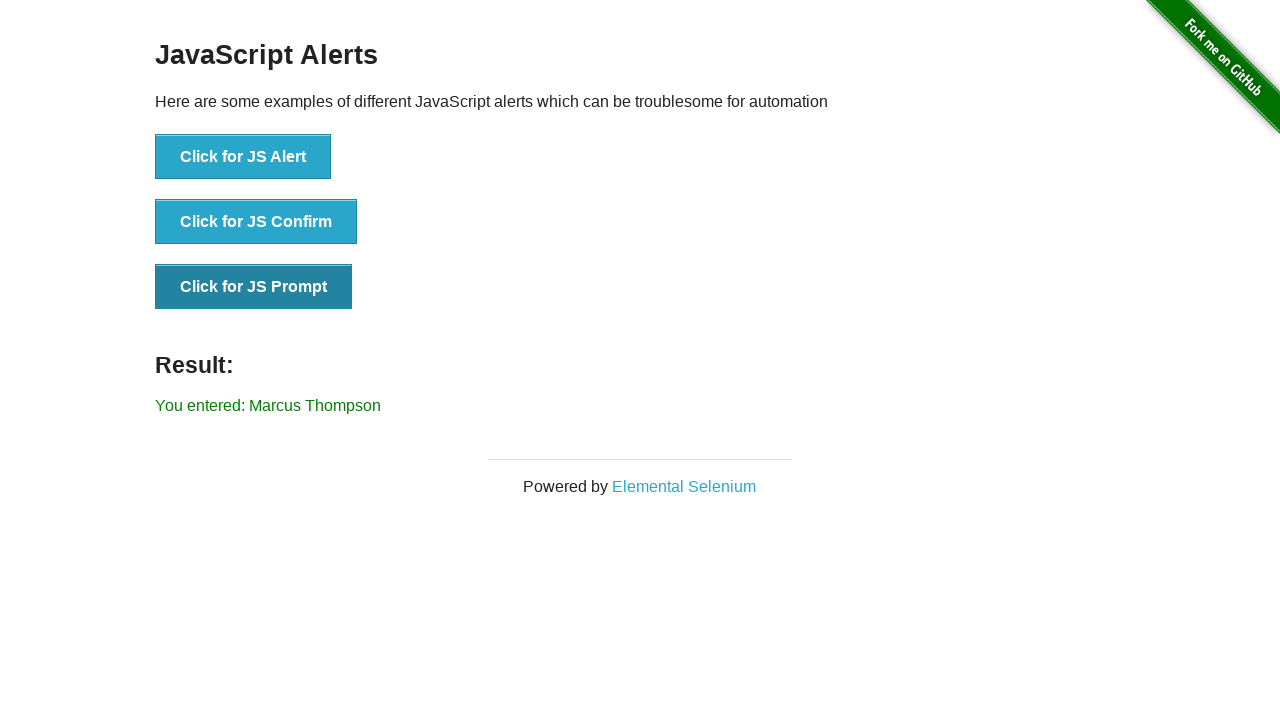

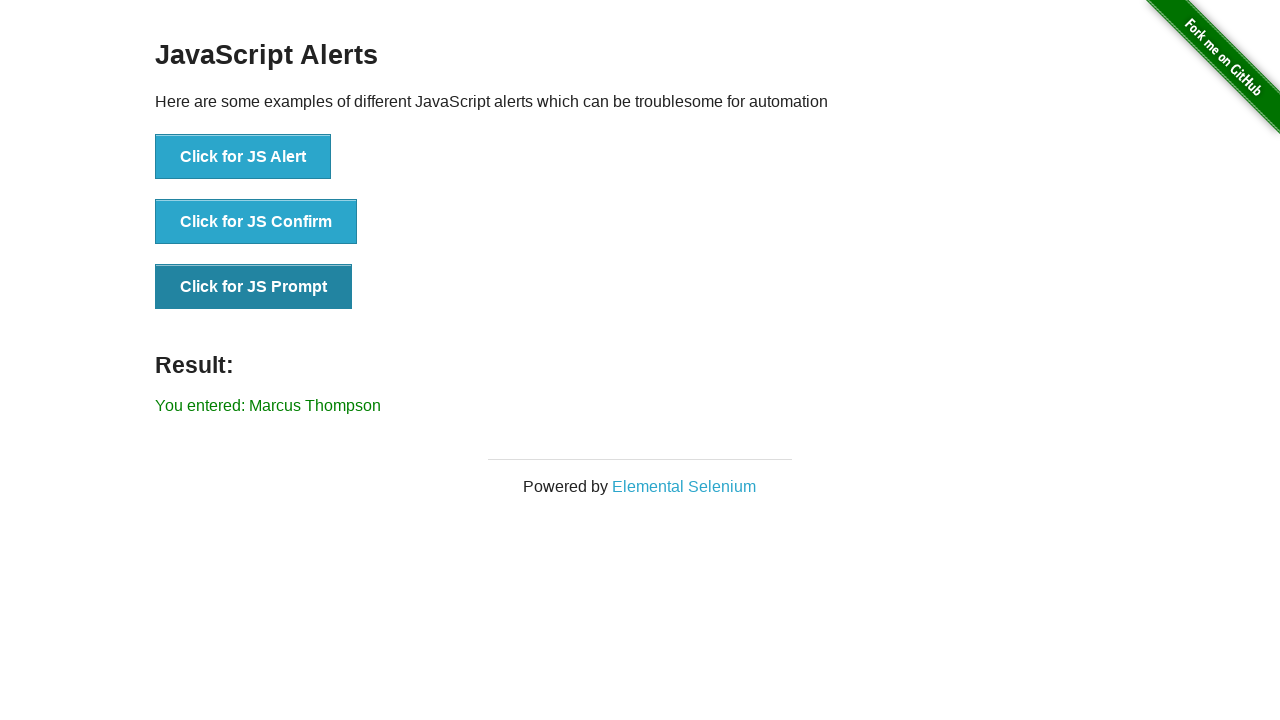